Navigates to Rahul Shetty Academy website and retrieves page information including title, URL, and page source

Starting URL: https://rahulshettyacademy.com/#/index

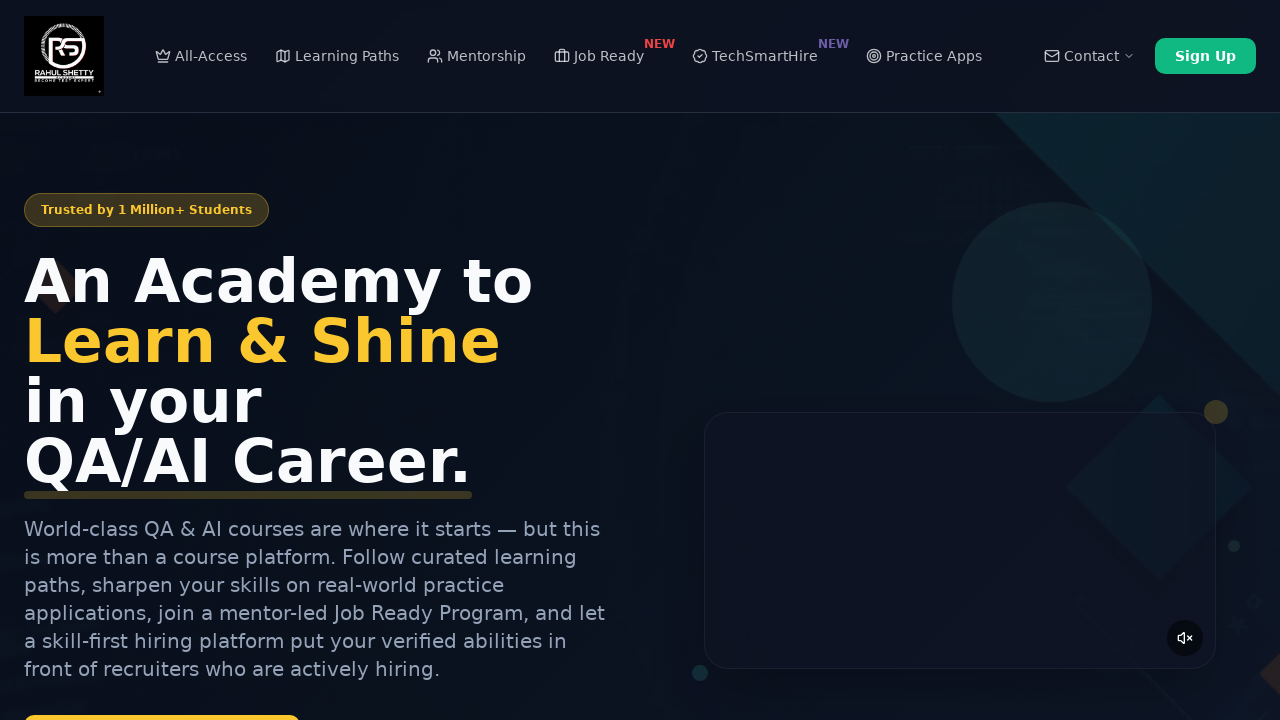

Retrieved page title
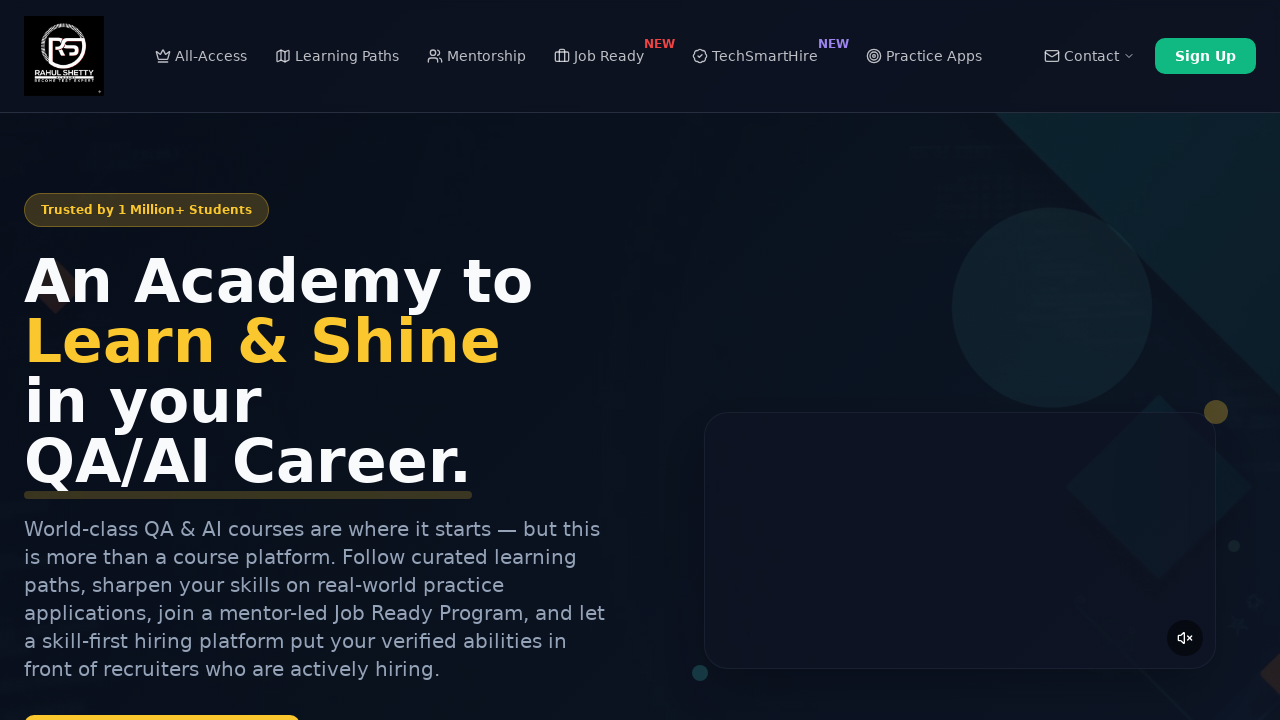

Retrieved current page URL
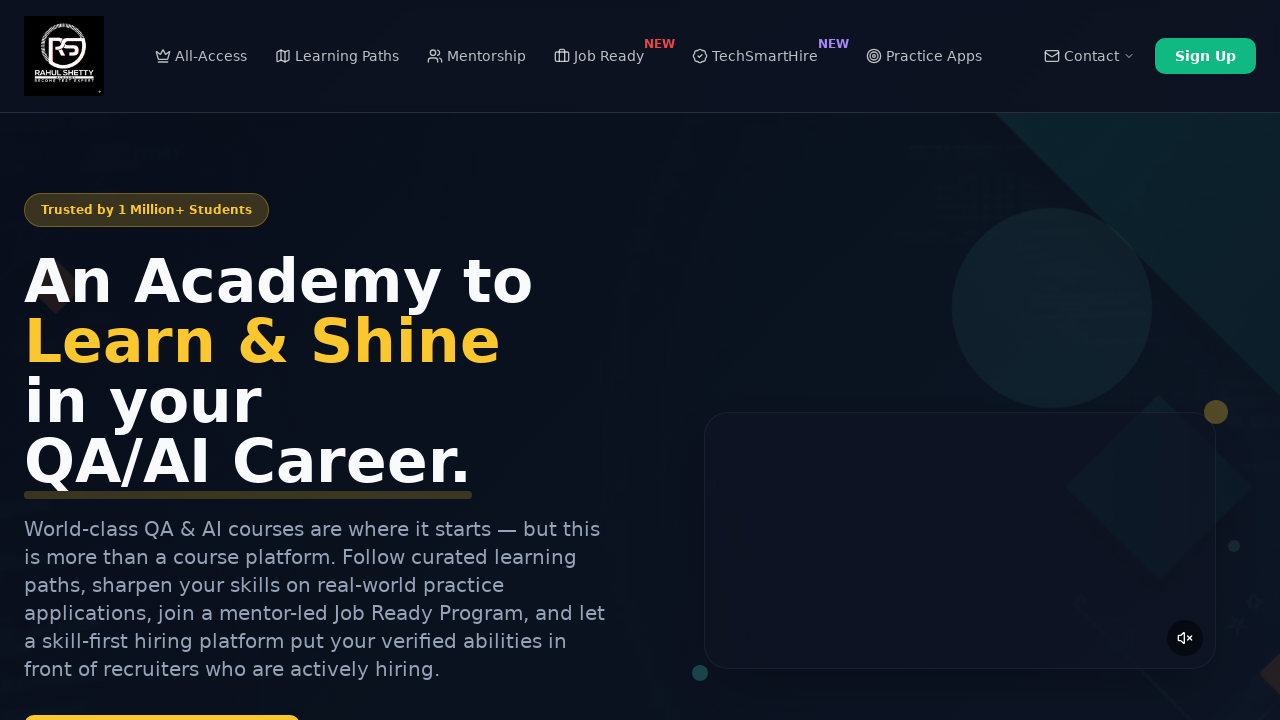

Retrieved page source content
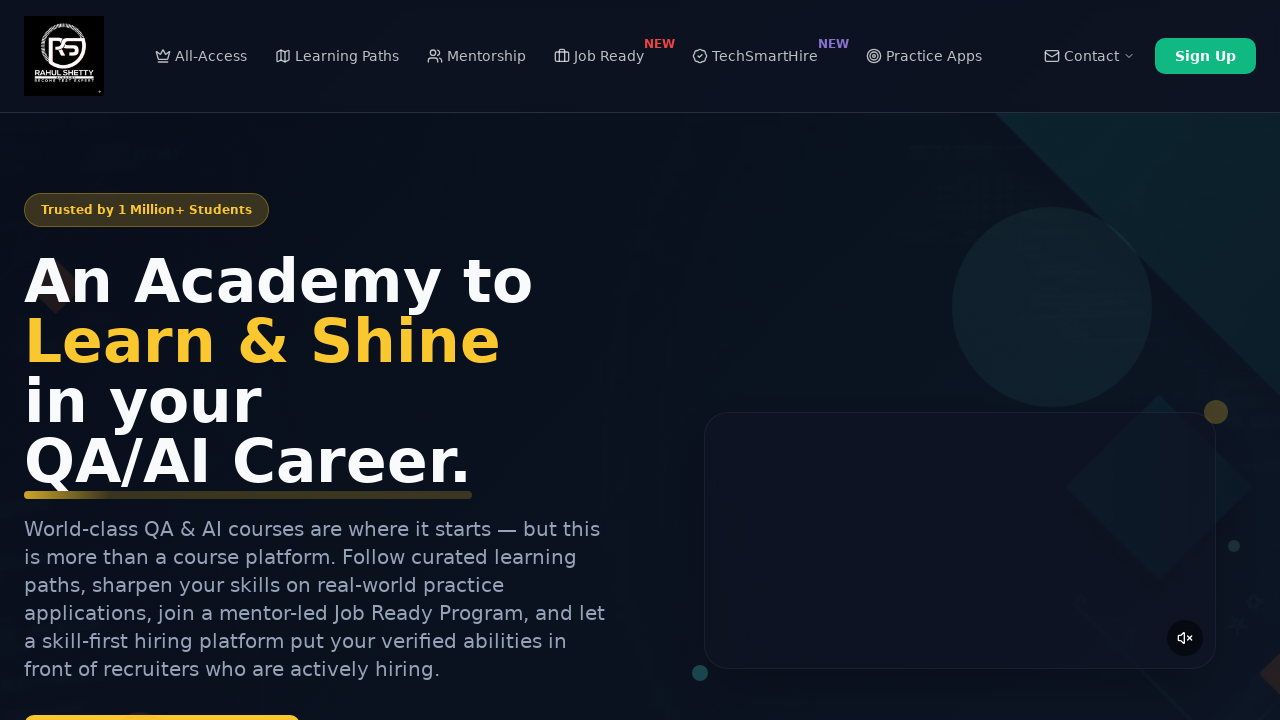

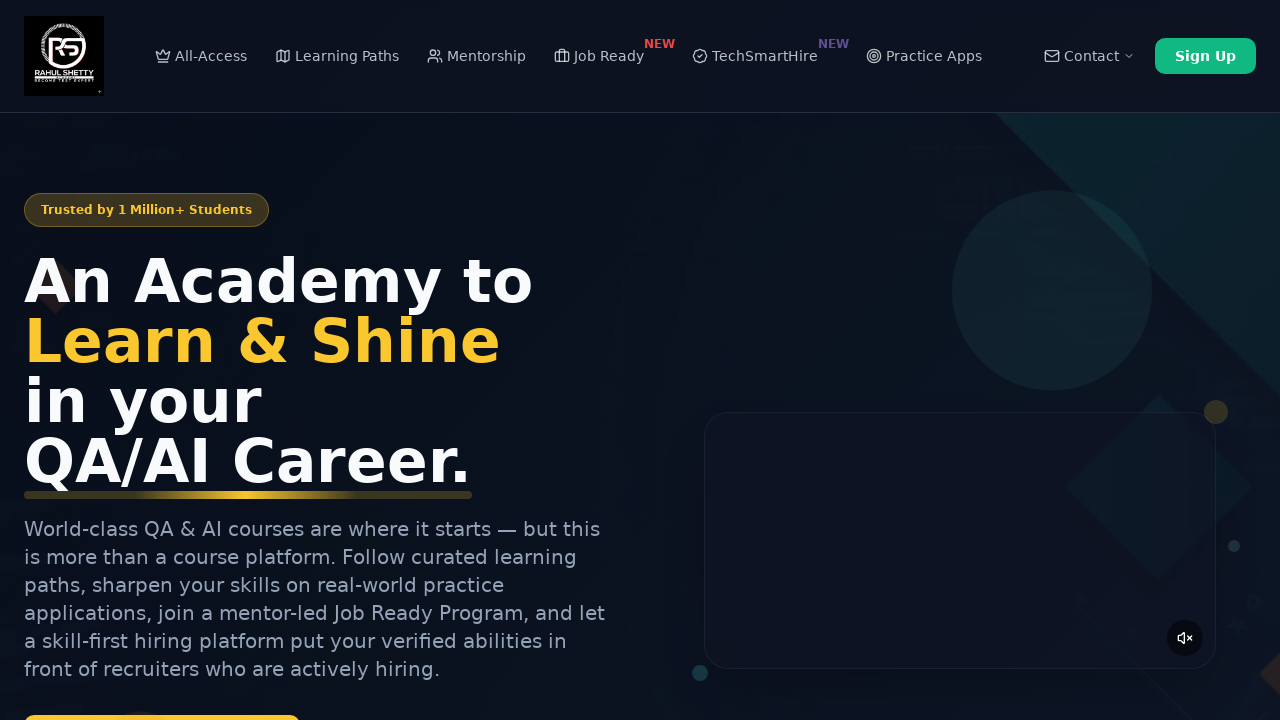